Navigates to the Demoblaze demo e-commerce website and verifies the page loads successfully

Starting URL: https://www.demoblaze.com/

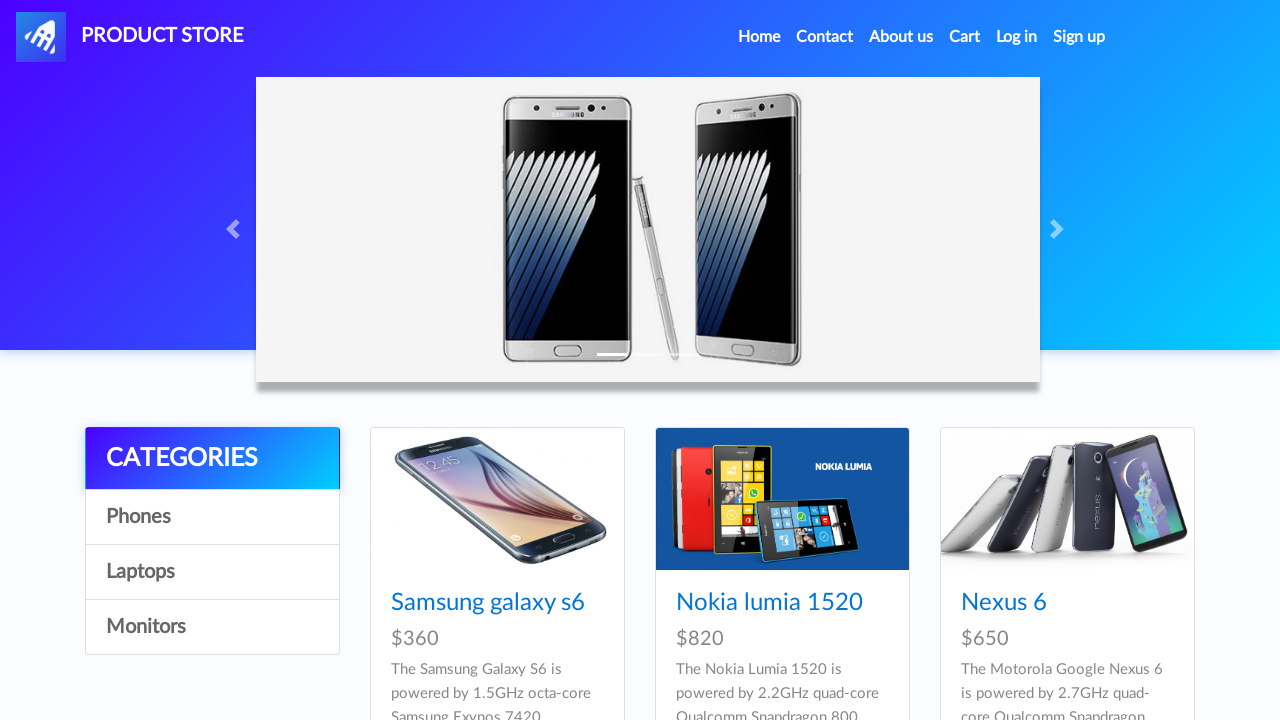

Waited for navbar element to load
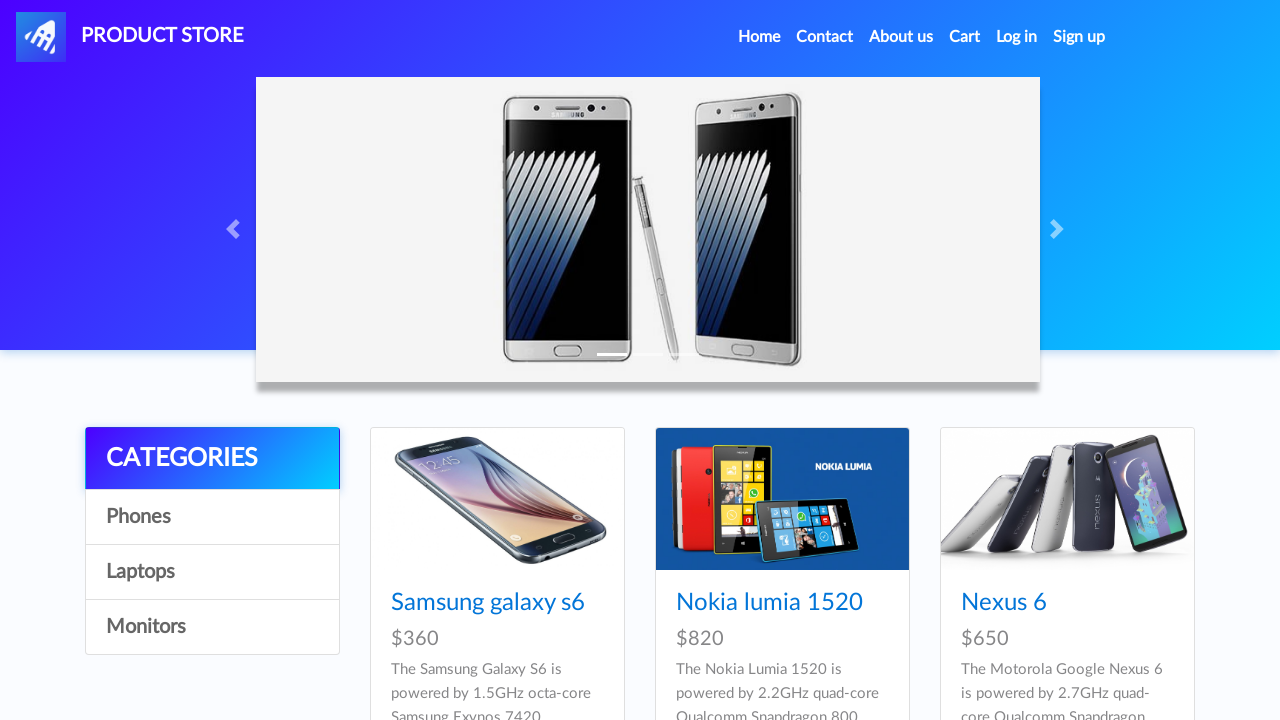

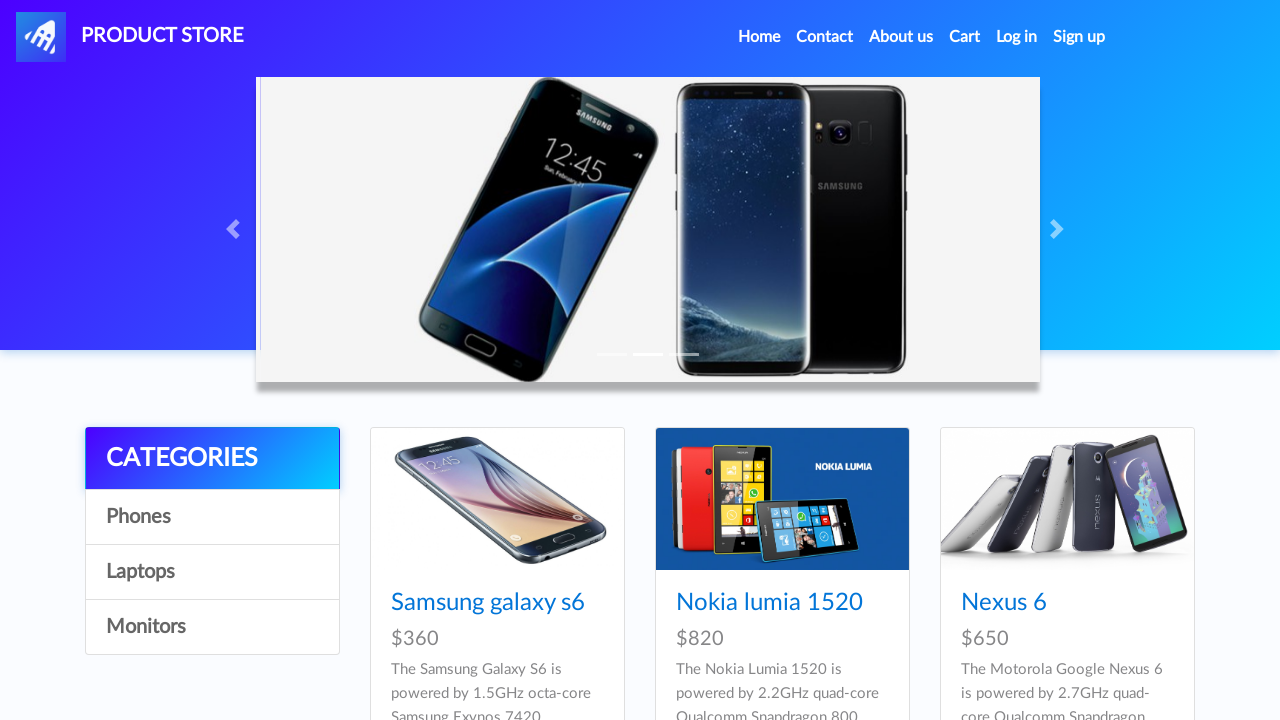